Navigates to the DemoBlaze store website and verifies the page title contains "STORE"

Starting URL: https://www.demoblaze.com/

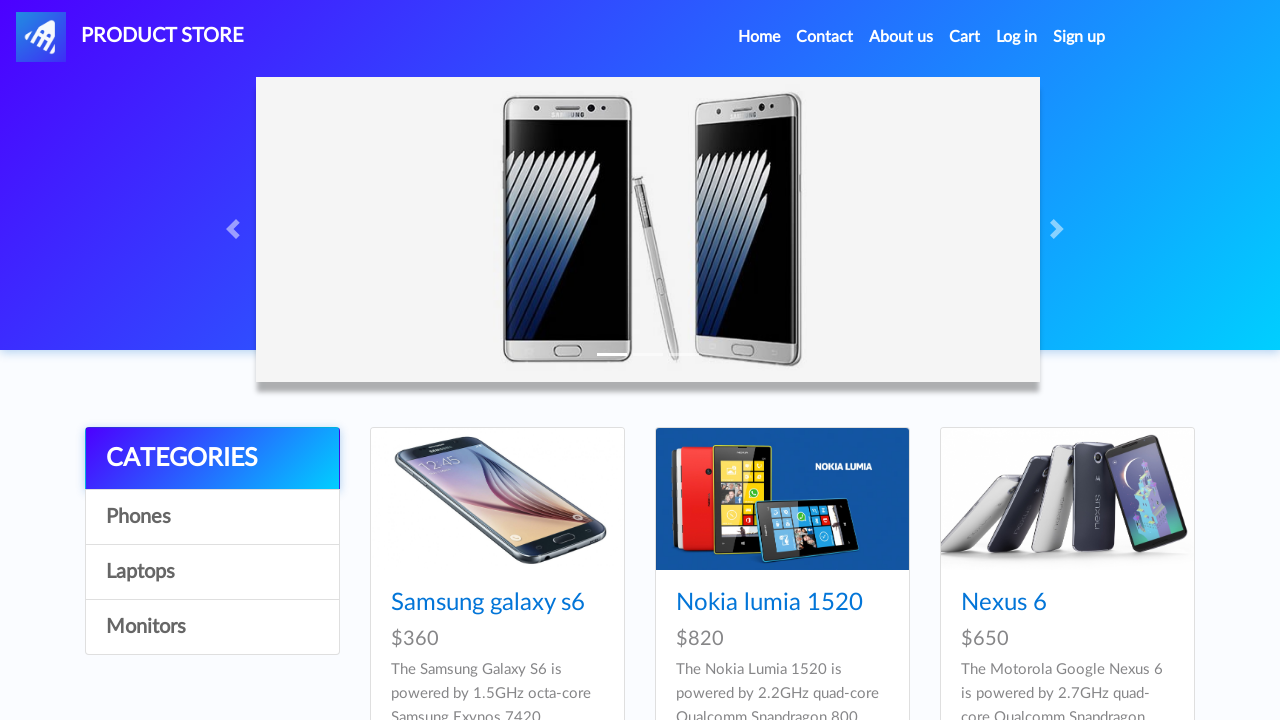

Navigated to DemoBlaze store website
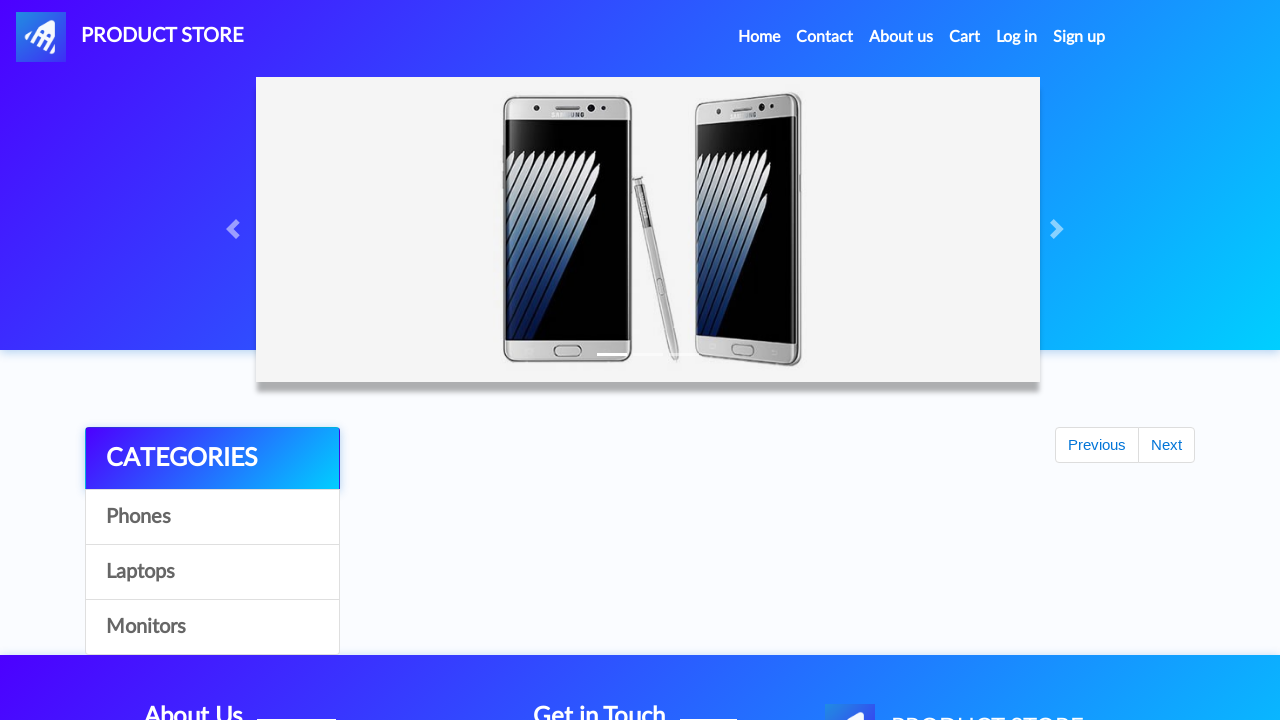

Verified page title contains 'STORE'
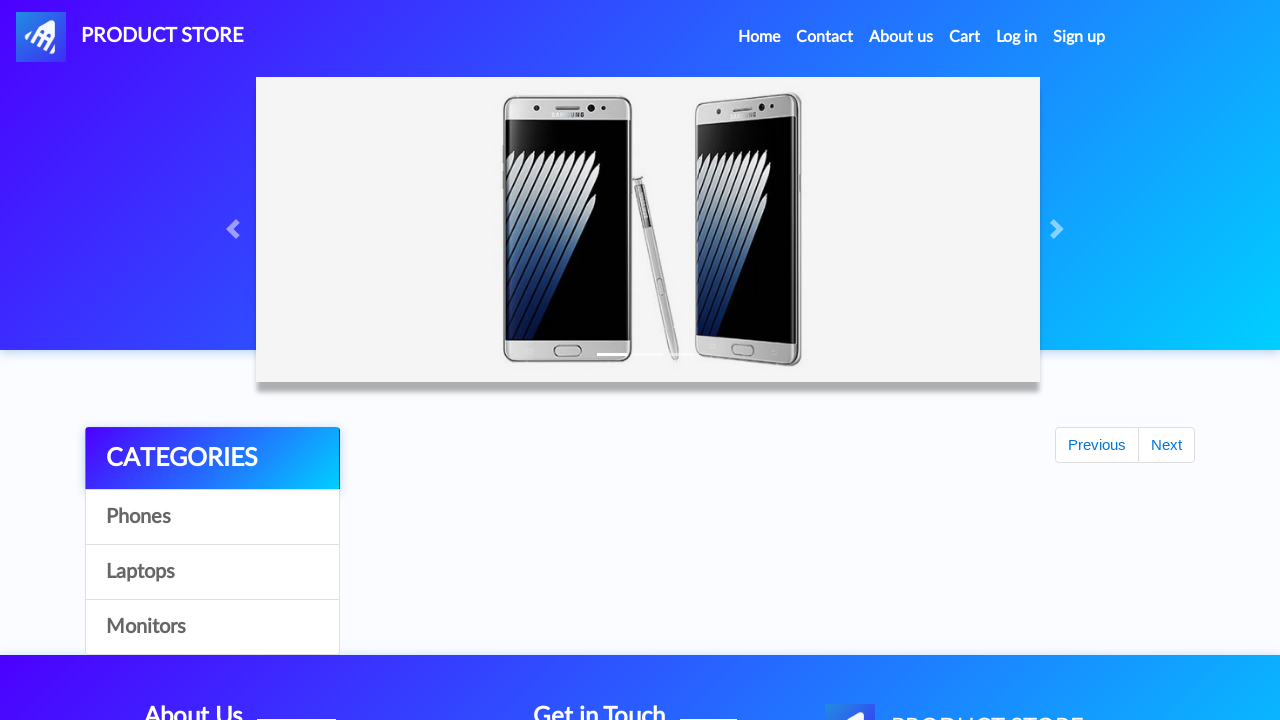

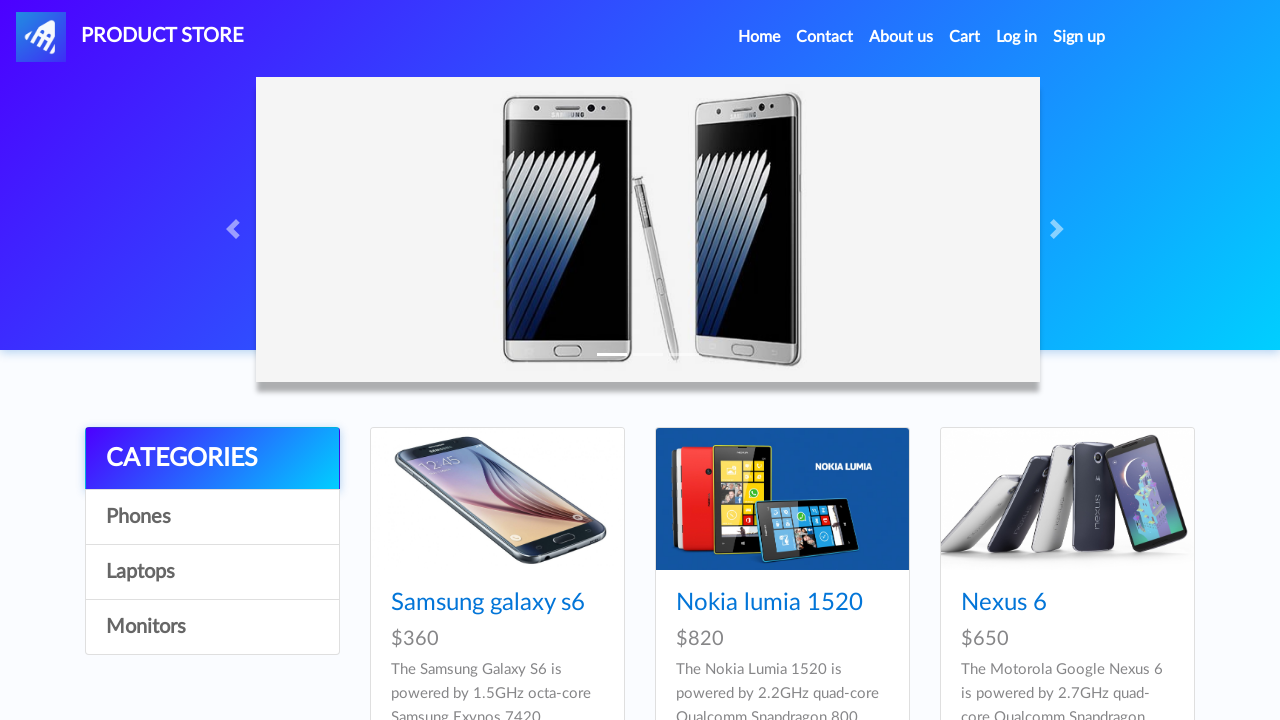